Tests file download functionality by verifying the page title and clicking a download link.

Starting URL: https://the-internet.herokuapp.com/download

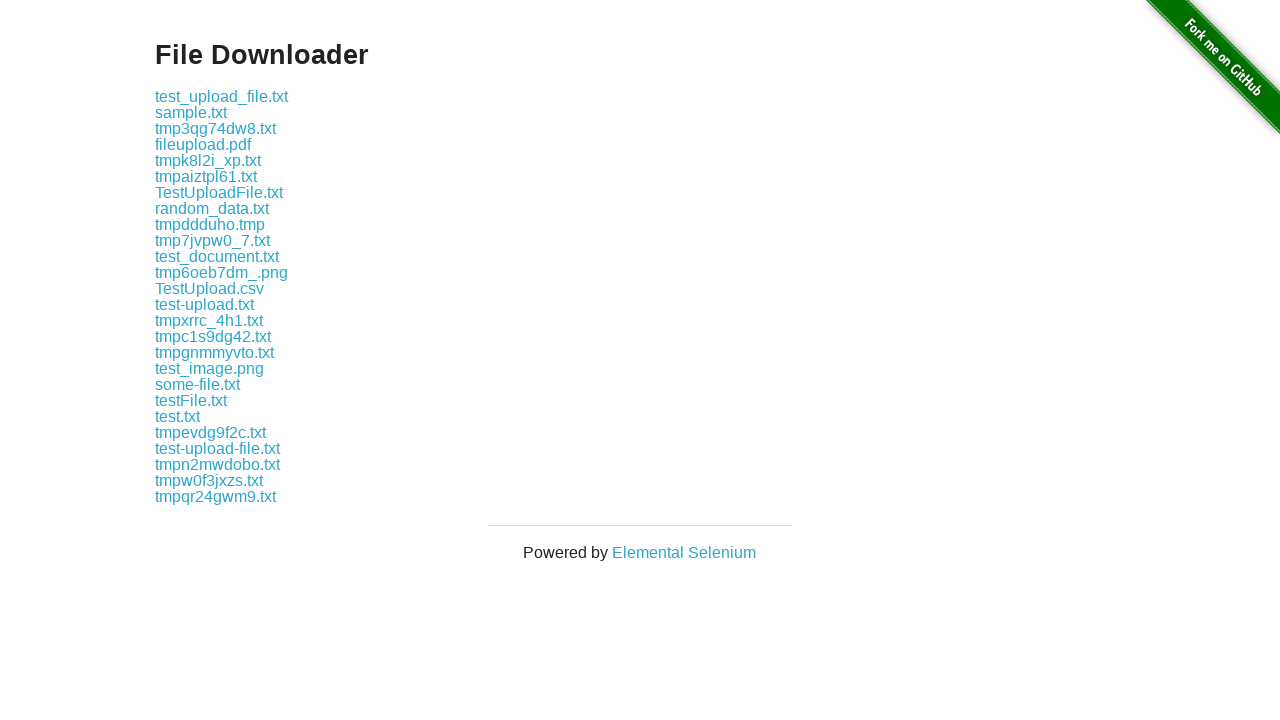

Waited for h3 element to load on download page
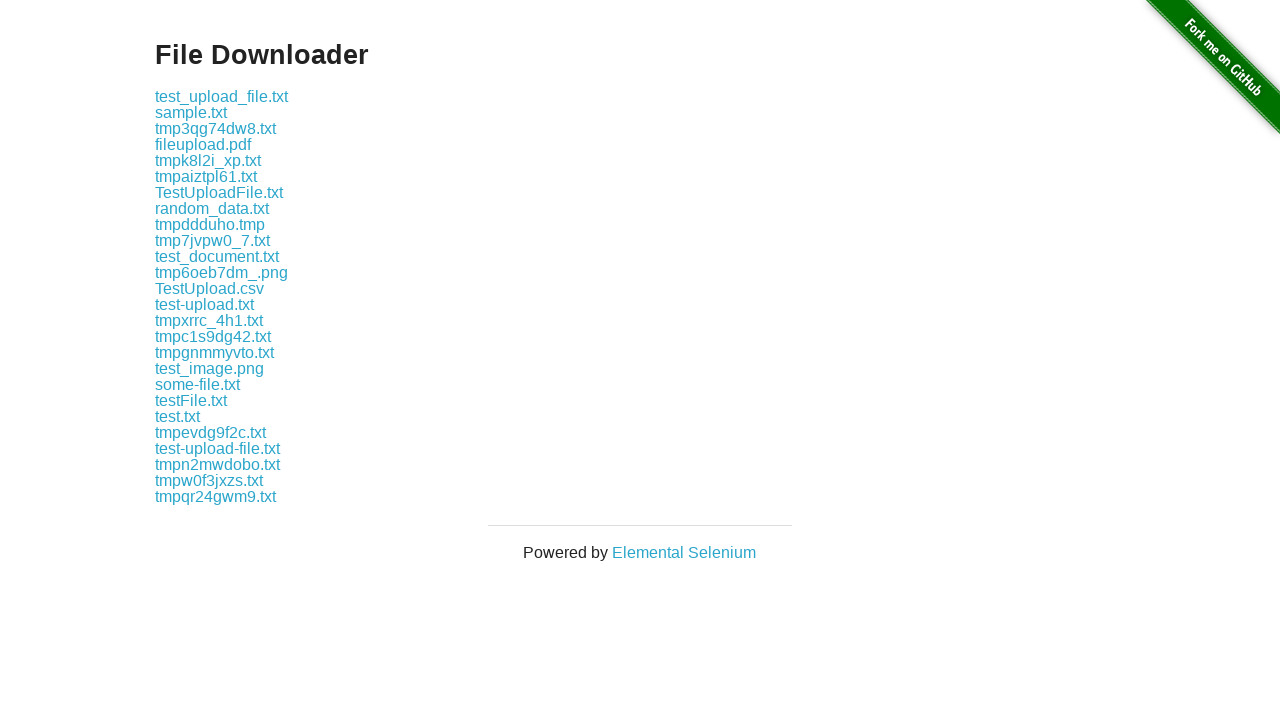

Verified 'File Downloader' title is present on page
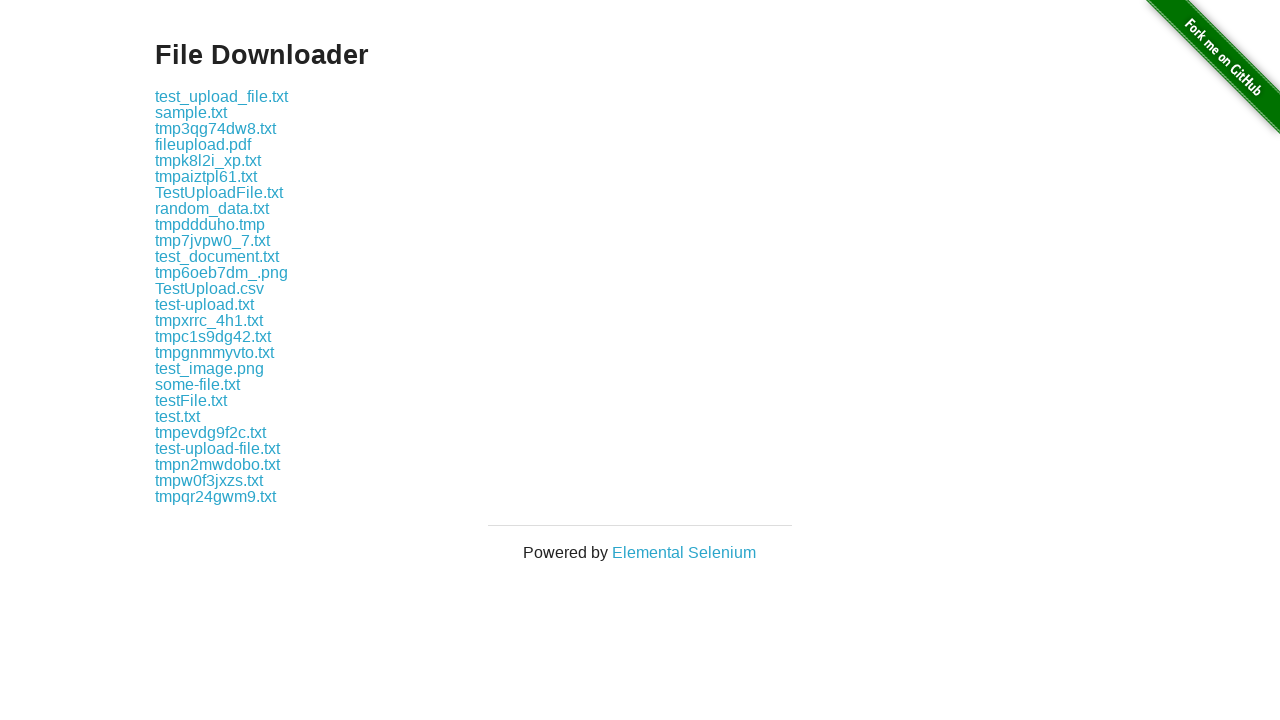

Clicked on first download link in the example section at (222, 96) on .example a
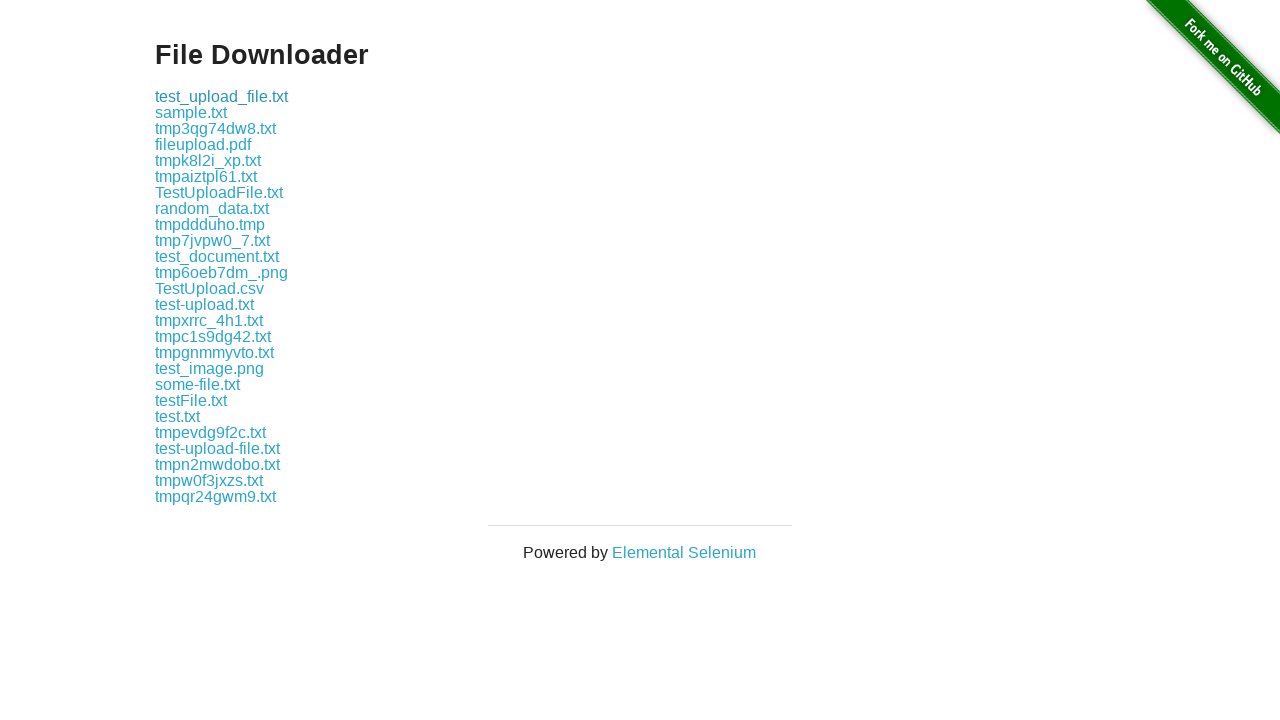

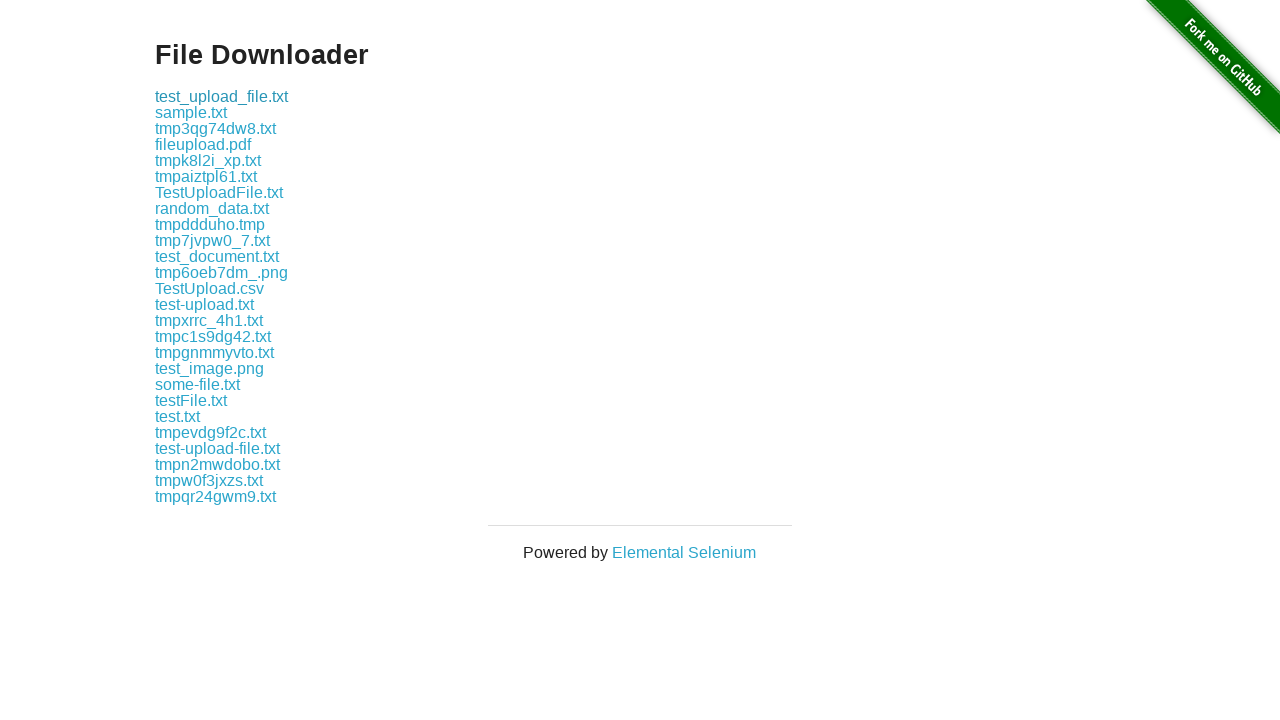